Clicks the letter J link and verifies languages starting with 'J' are displayed (parameterized test example)

Starting URL: https://www.99-bottles-of-beer.net/abc.html

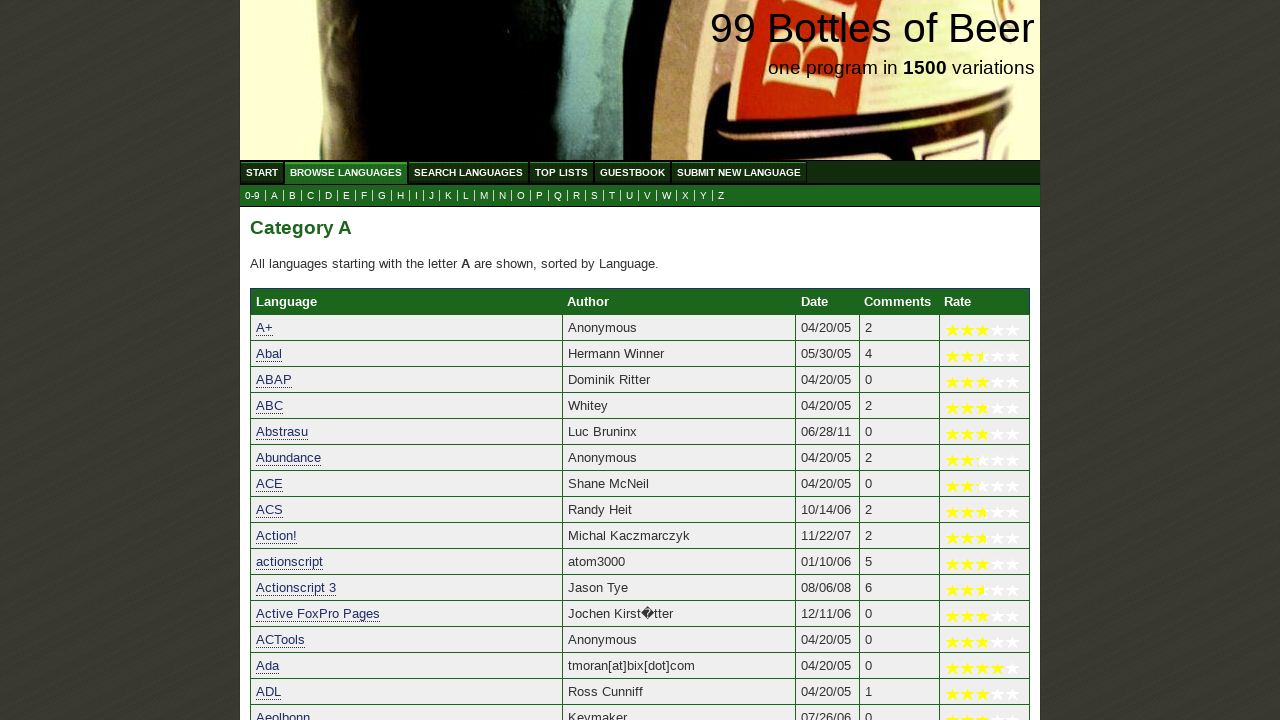

Navigated to ABC languages page
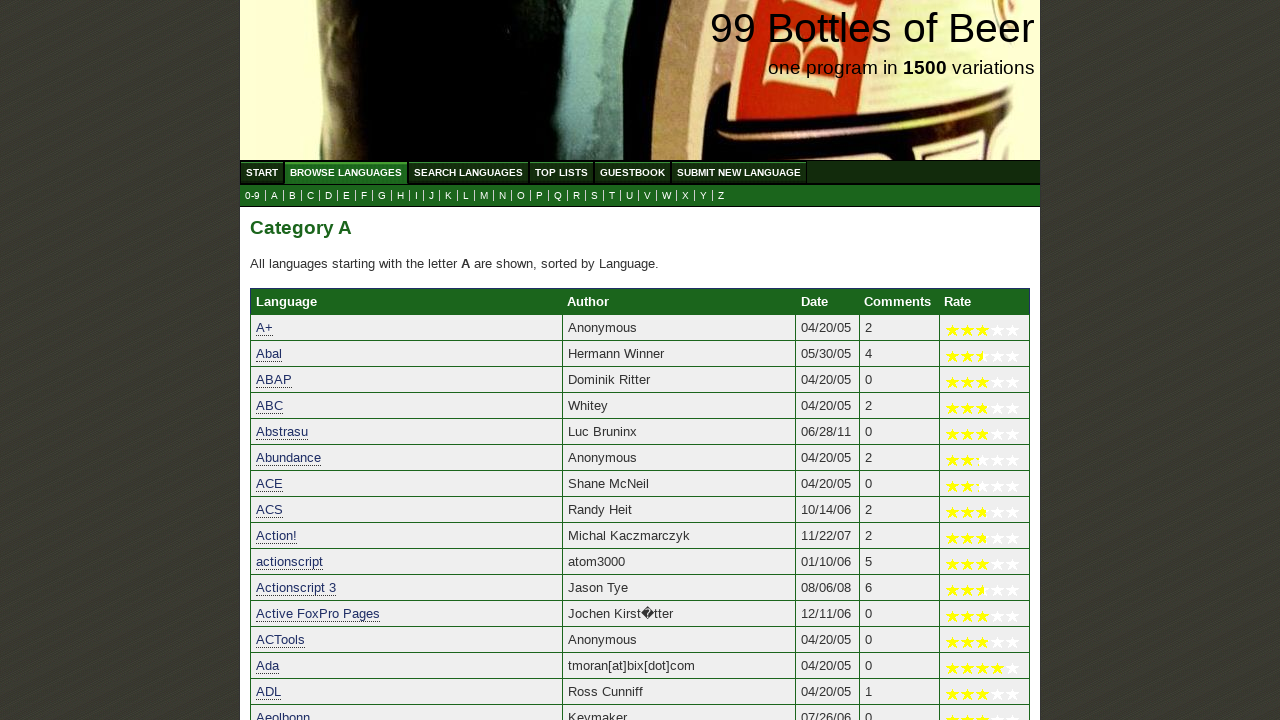

Clicked the letter J link at (432, 196) on xpath=//a[@href='j.html']
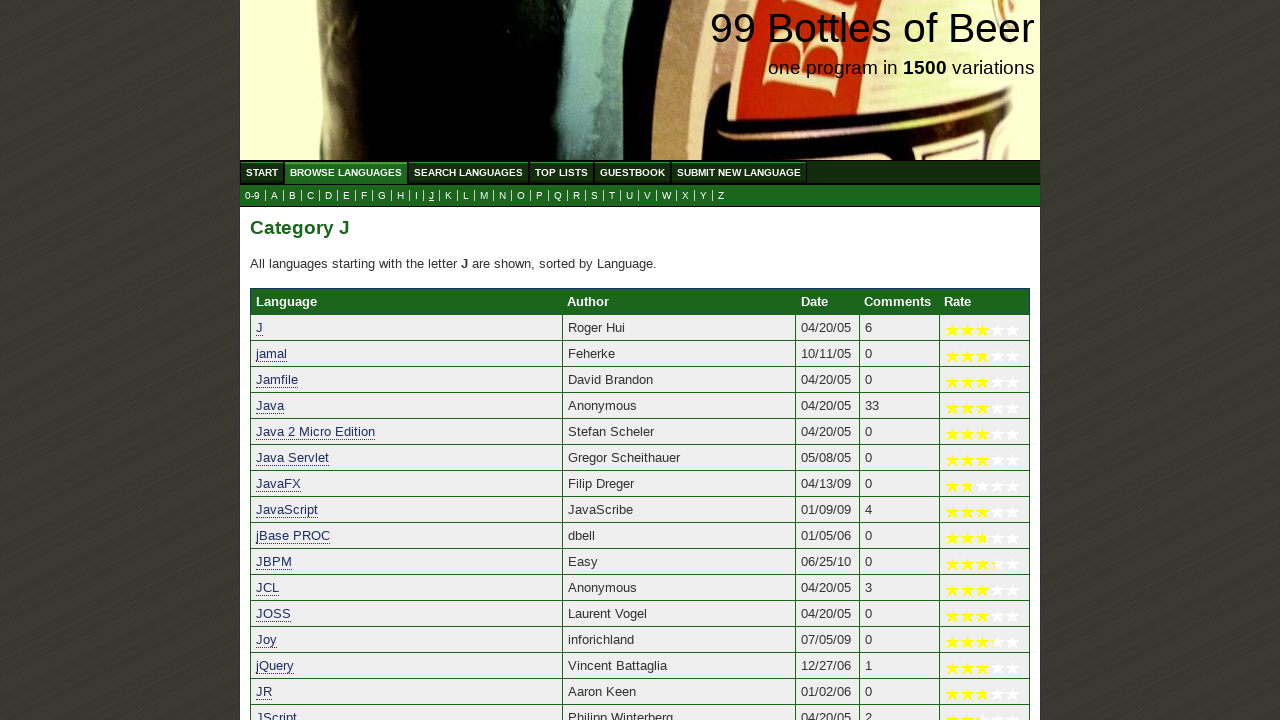

Results table loaded, languages starting with J are displayed
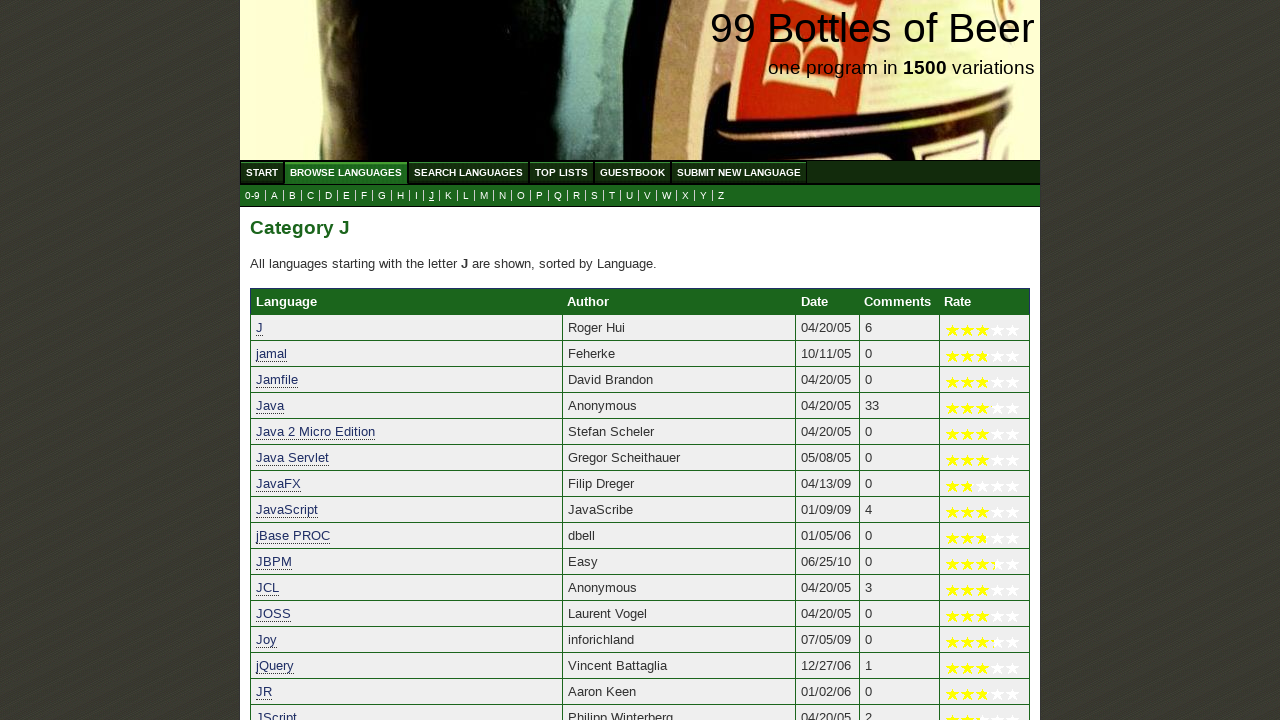

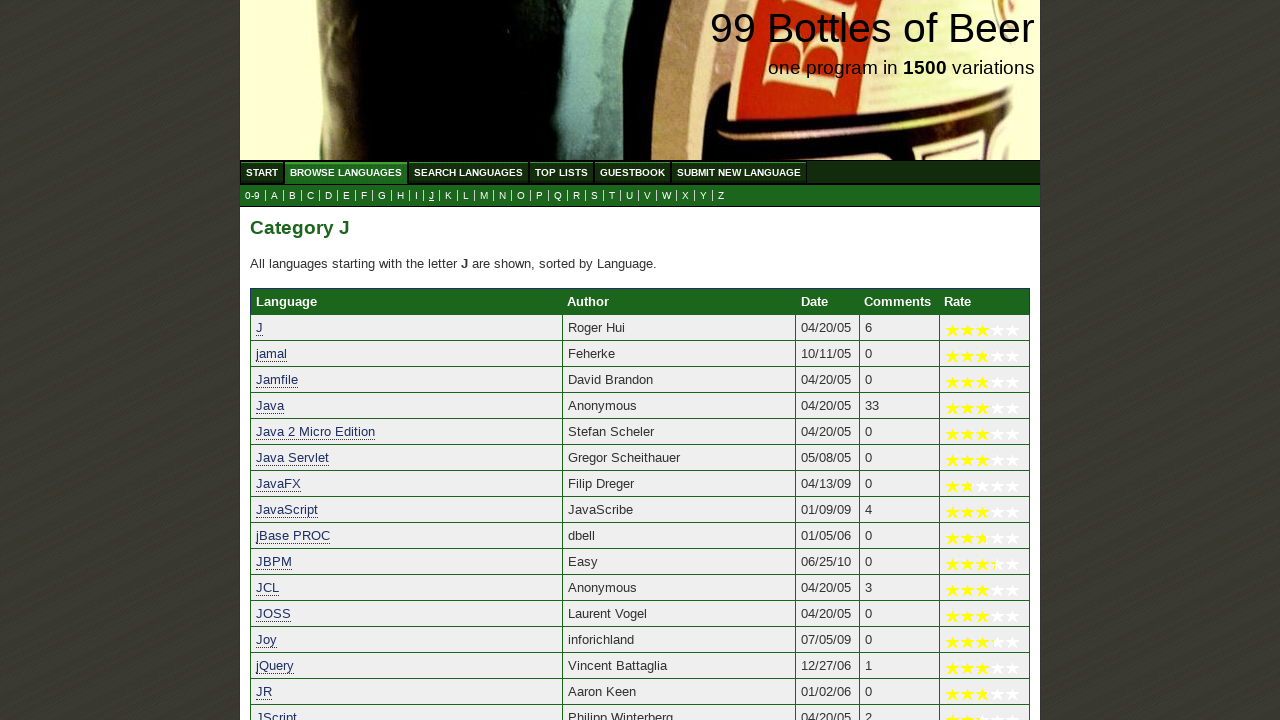